Waits for a price to reach $100, clicks a book button, solves a mathematical captcha, and submits the answer

Starting URL: http://suninjuly.github.io/explicit_wait2.html

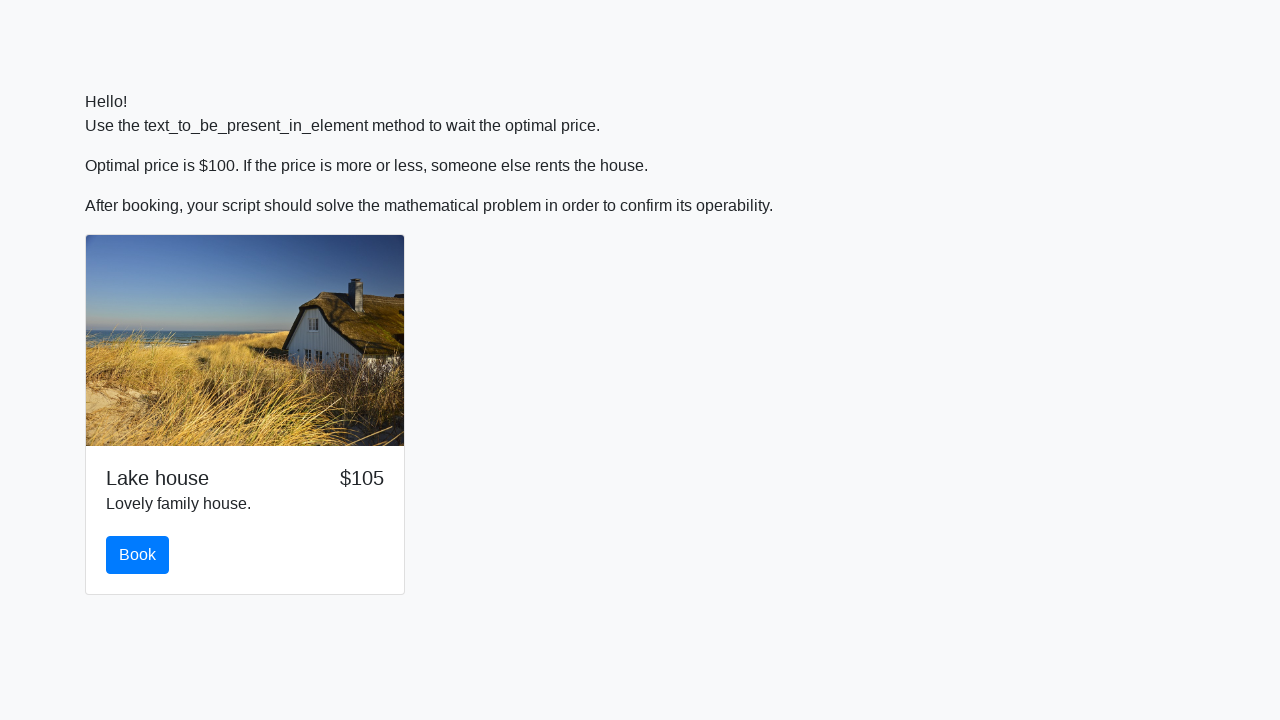

Waited for price to reach $100
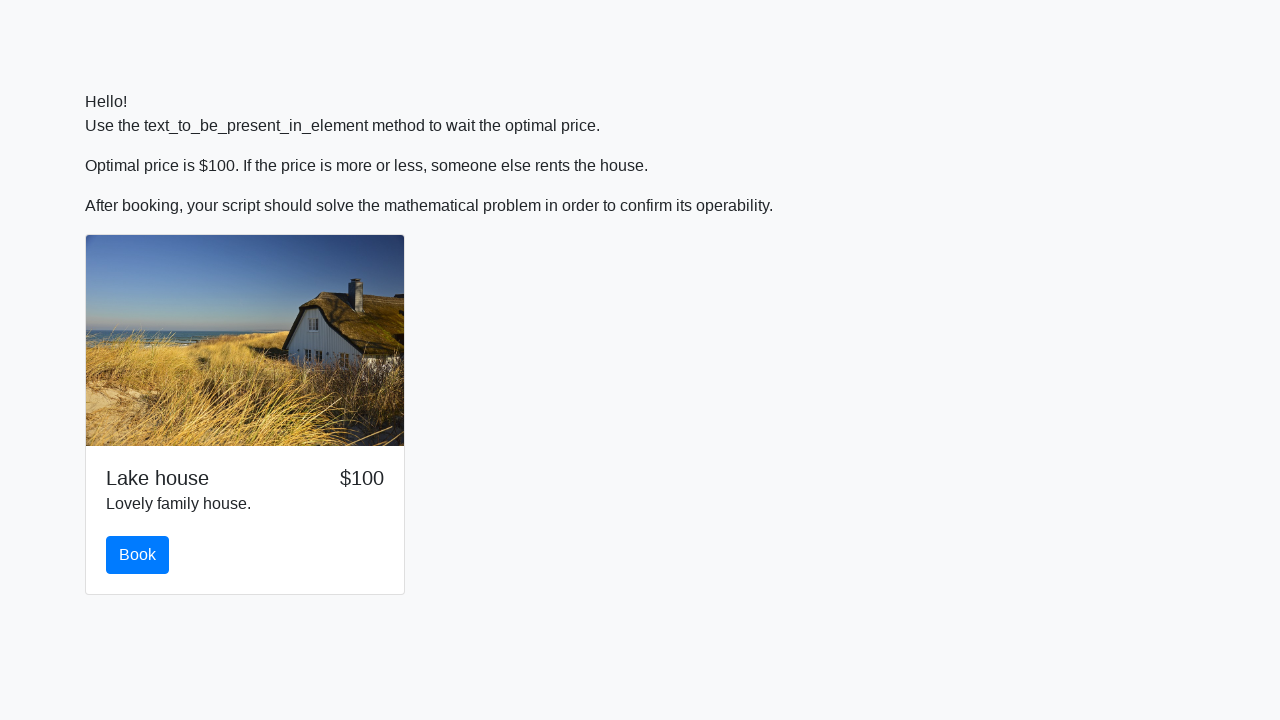

Clicked the book button at (138, 555) on #book
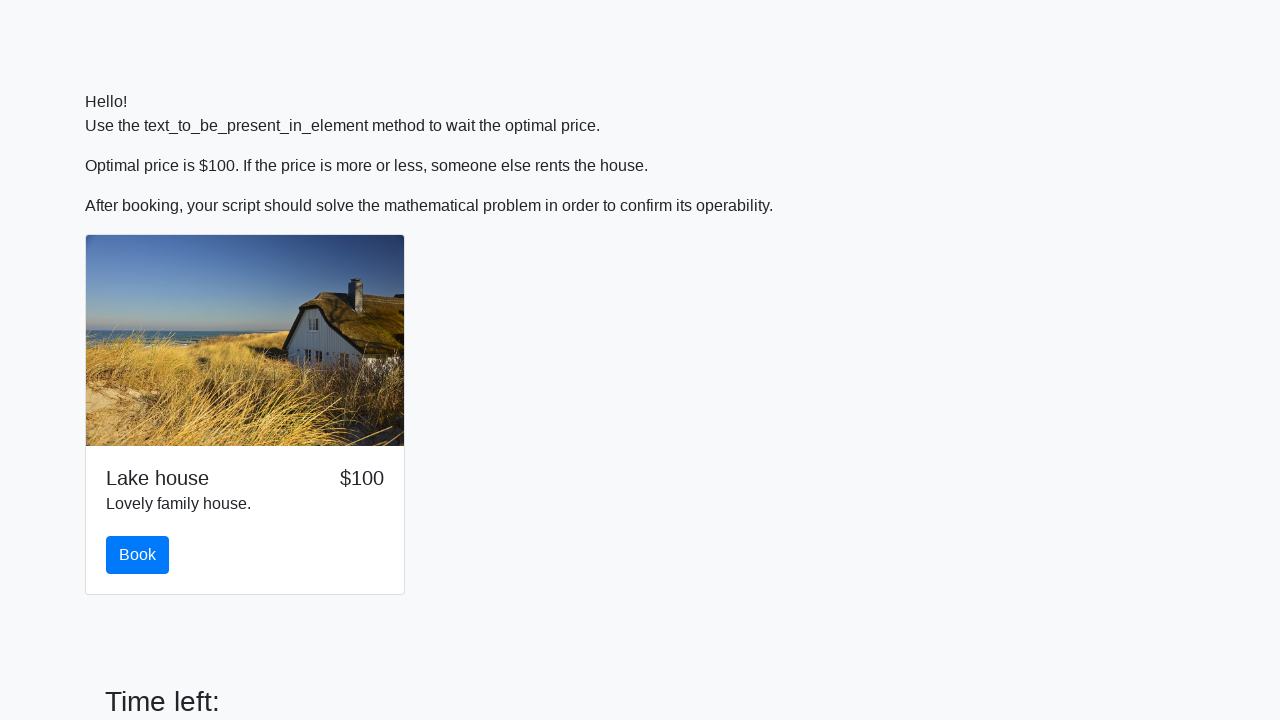

Retrieved x value from the page
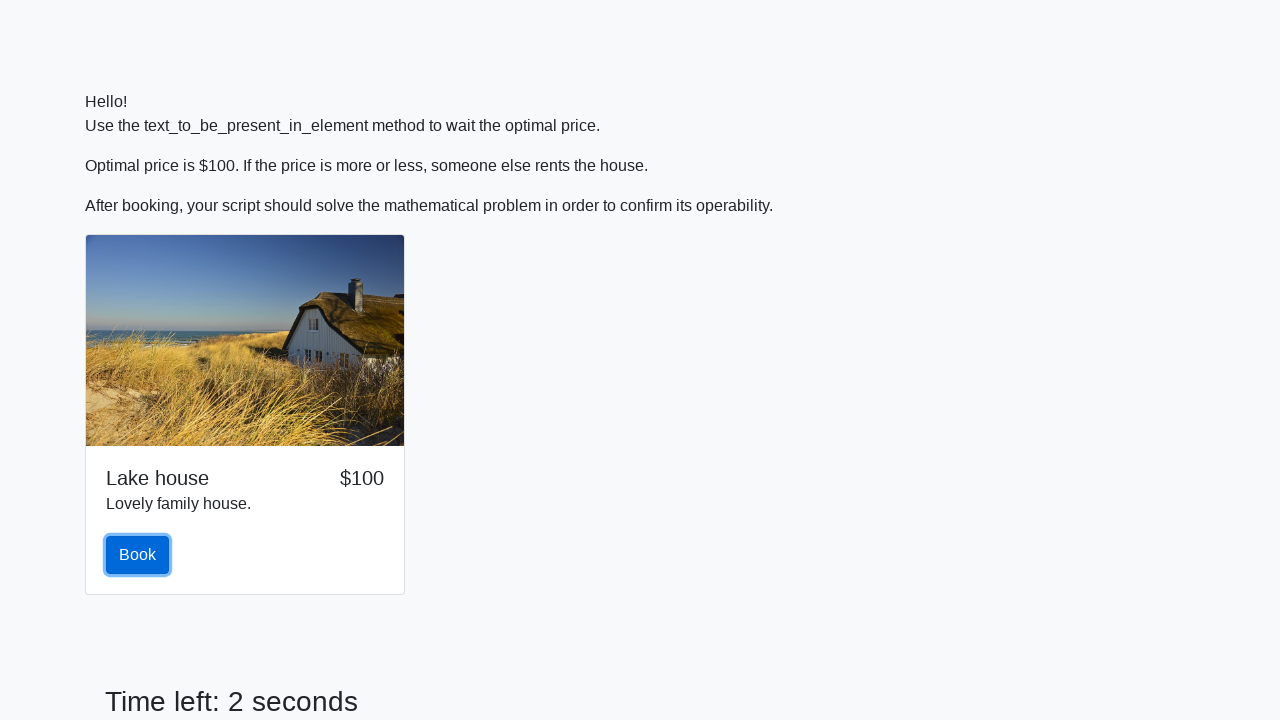

Calculated the mathematical captcha answer
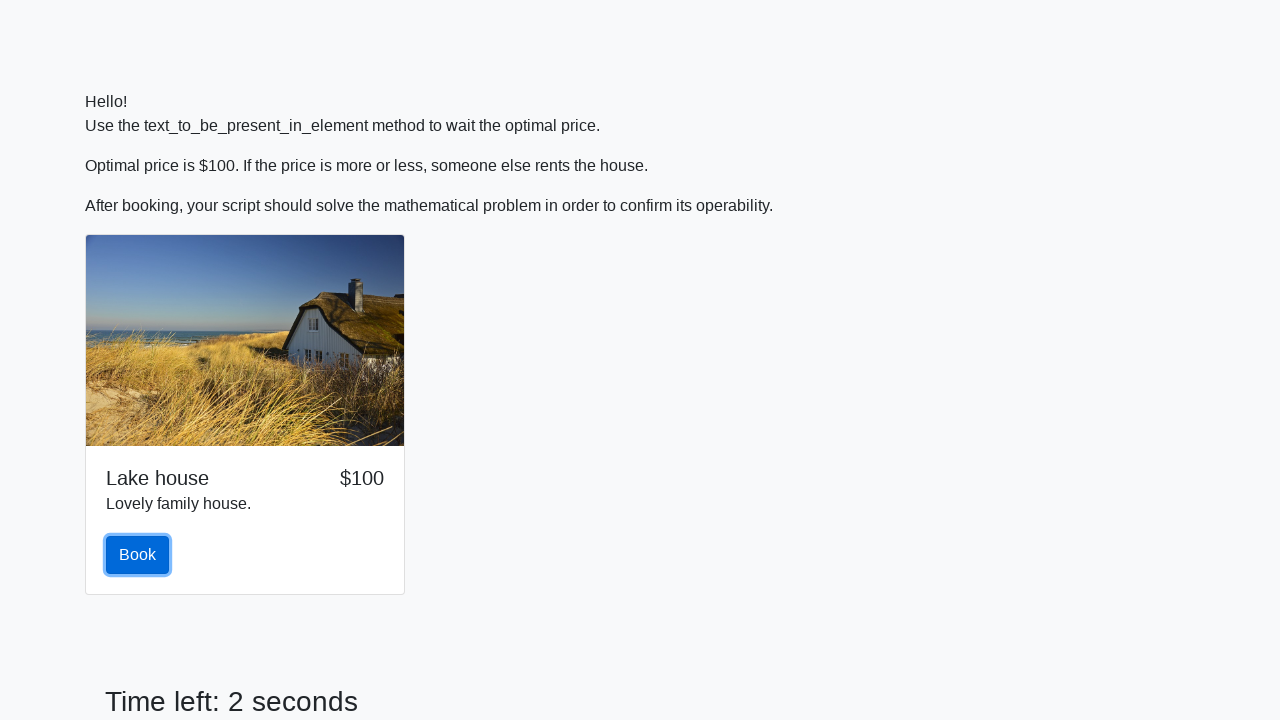

Filled in the calculated answer in the answer field on #answer
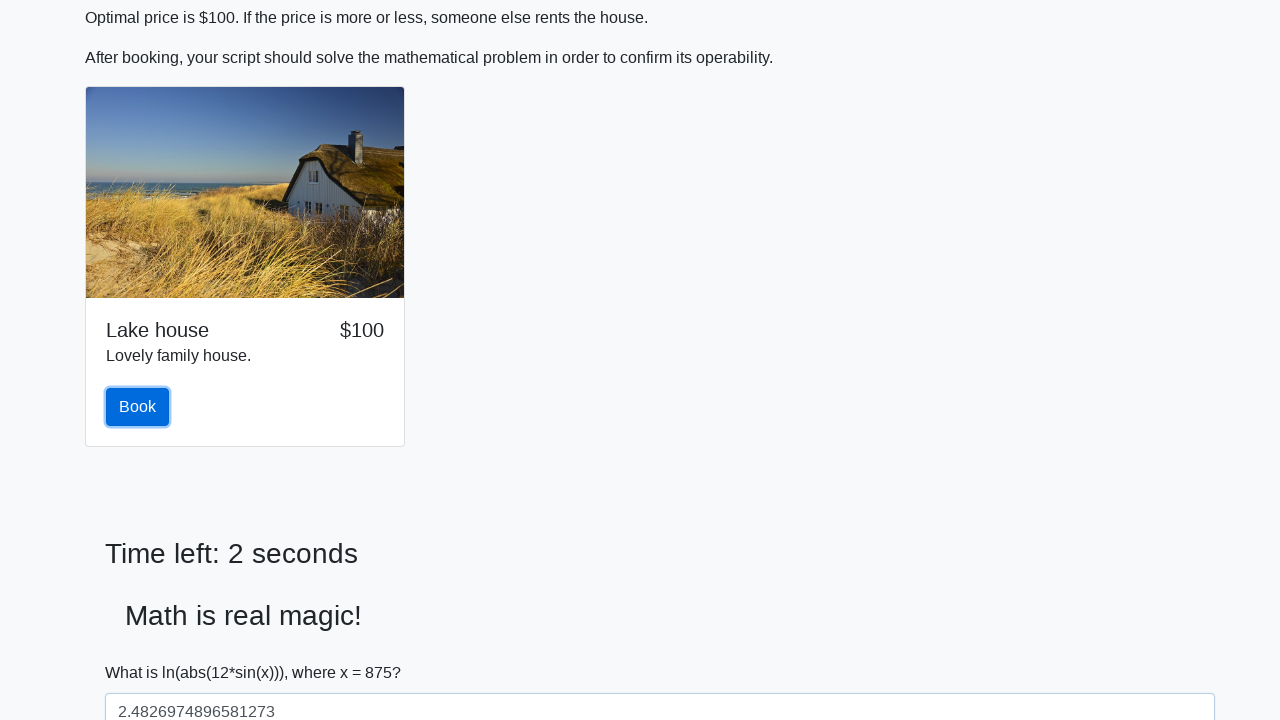

Clicked the solve button to submit the answer at (143, 651) on #solve
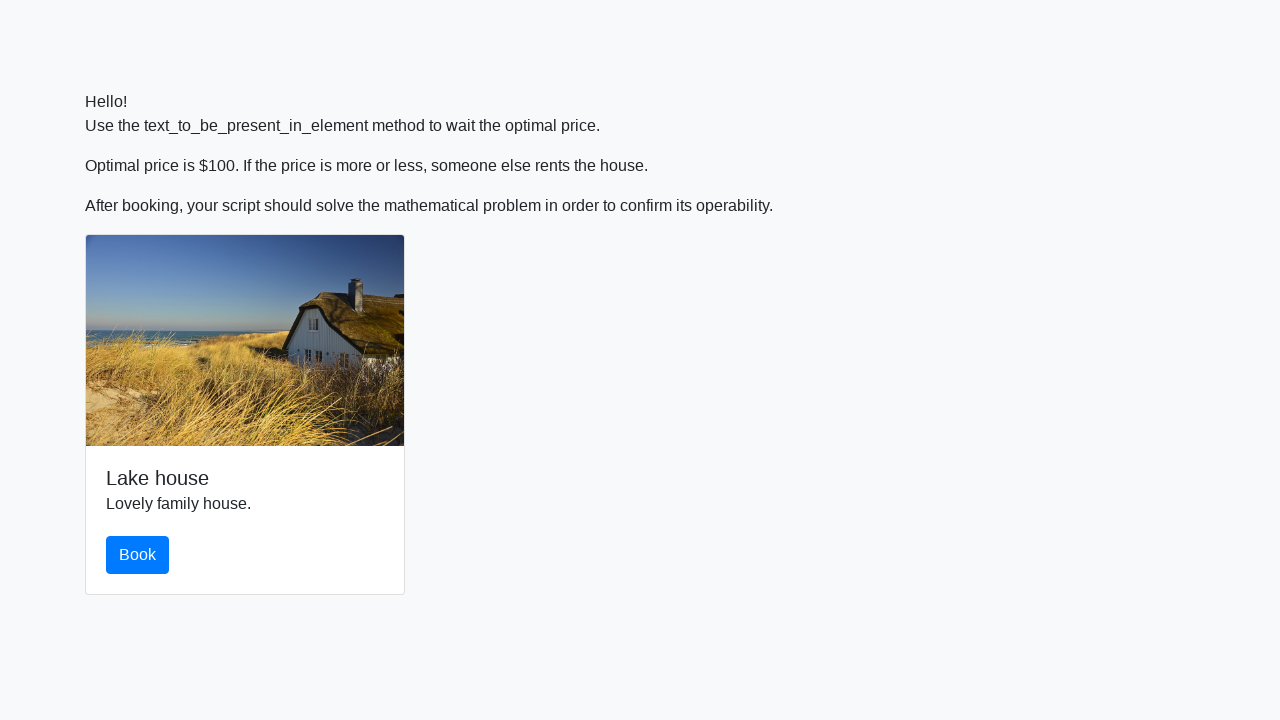

Set up dialog handler to accept alerts
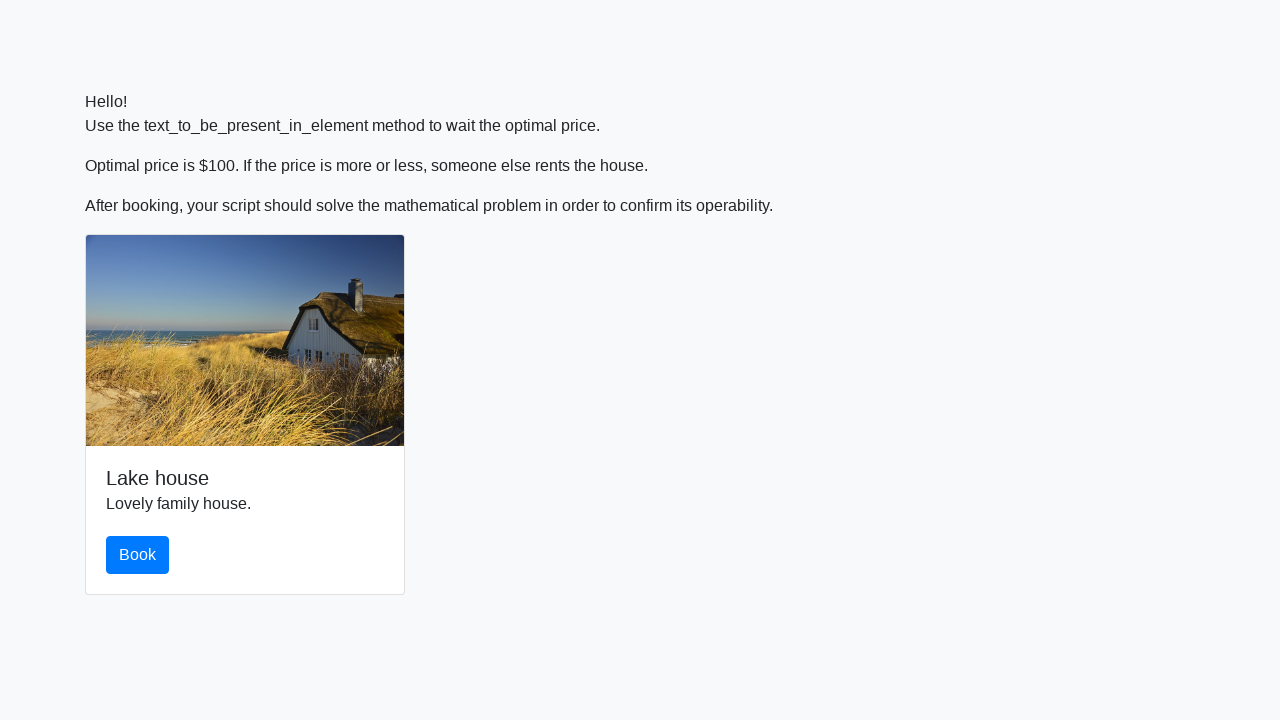

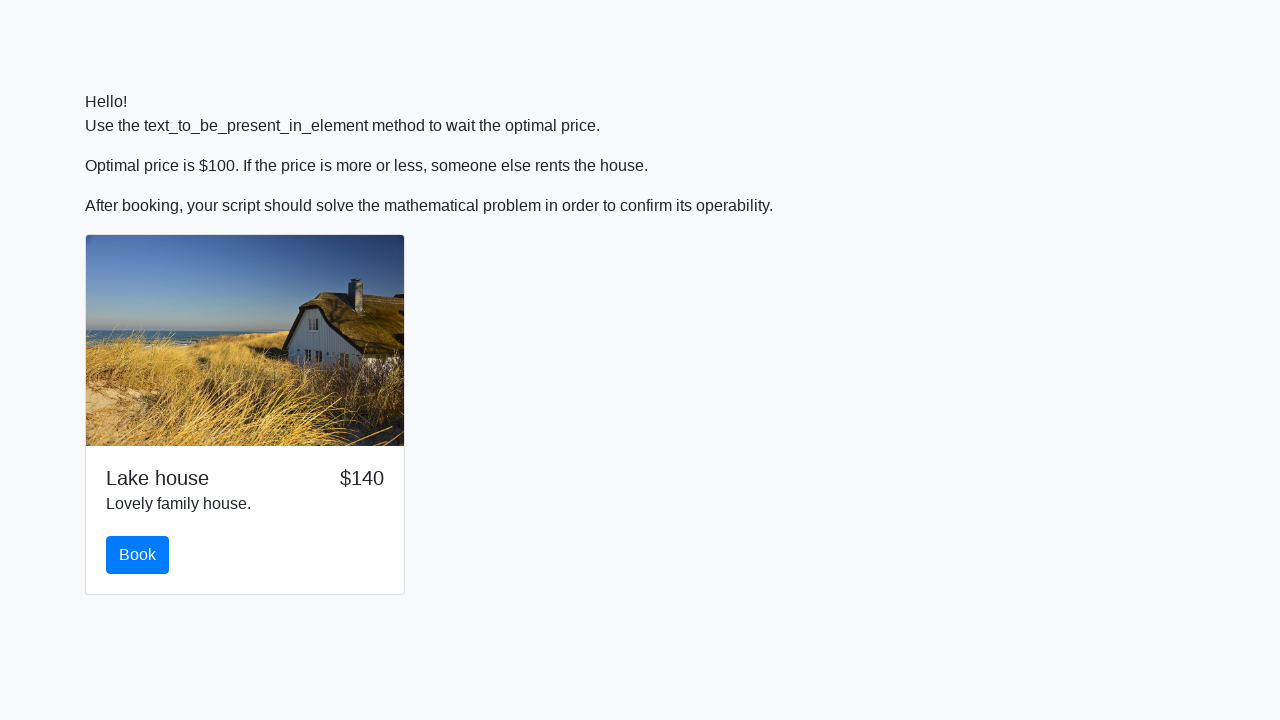